Tests the Python.org search functionality by entering "pycon" as a search query and submitting the form, then verifying results are found

Starting URL: http://www.python.org

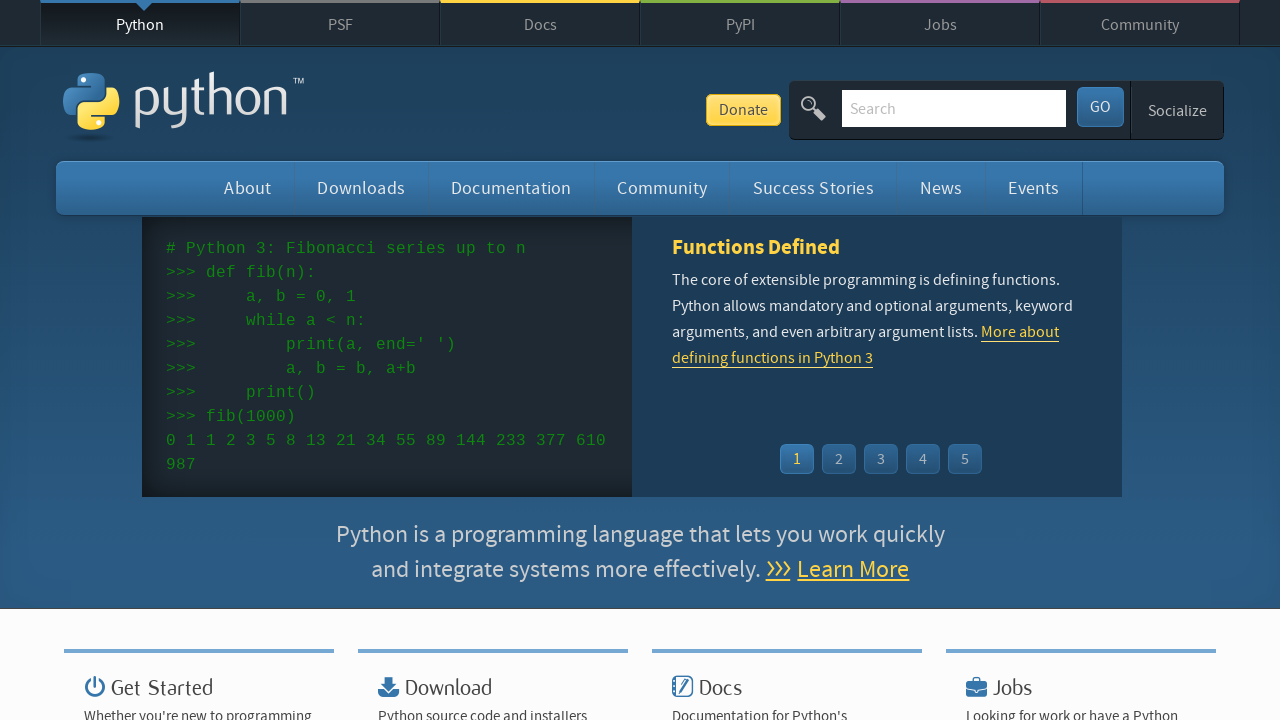

Verified 'Python' is in page title
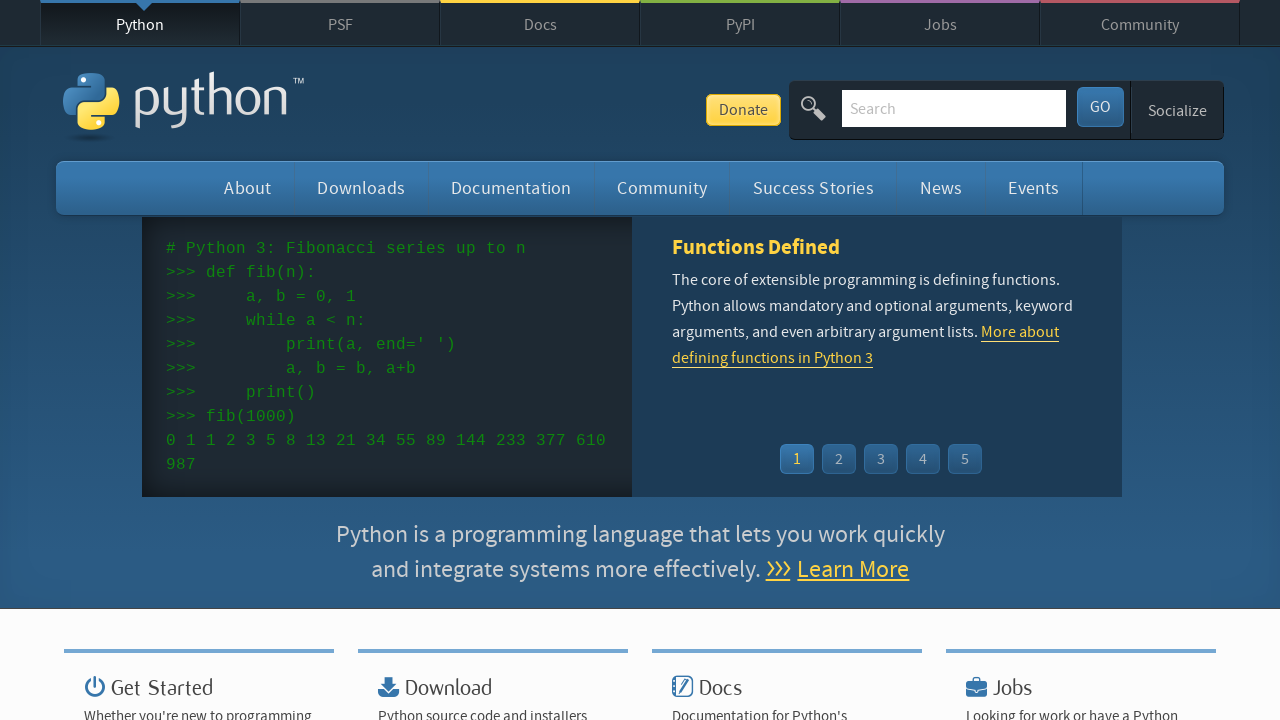

Filled search box with 'pycon' on input[name='q']
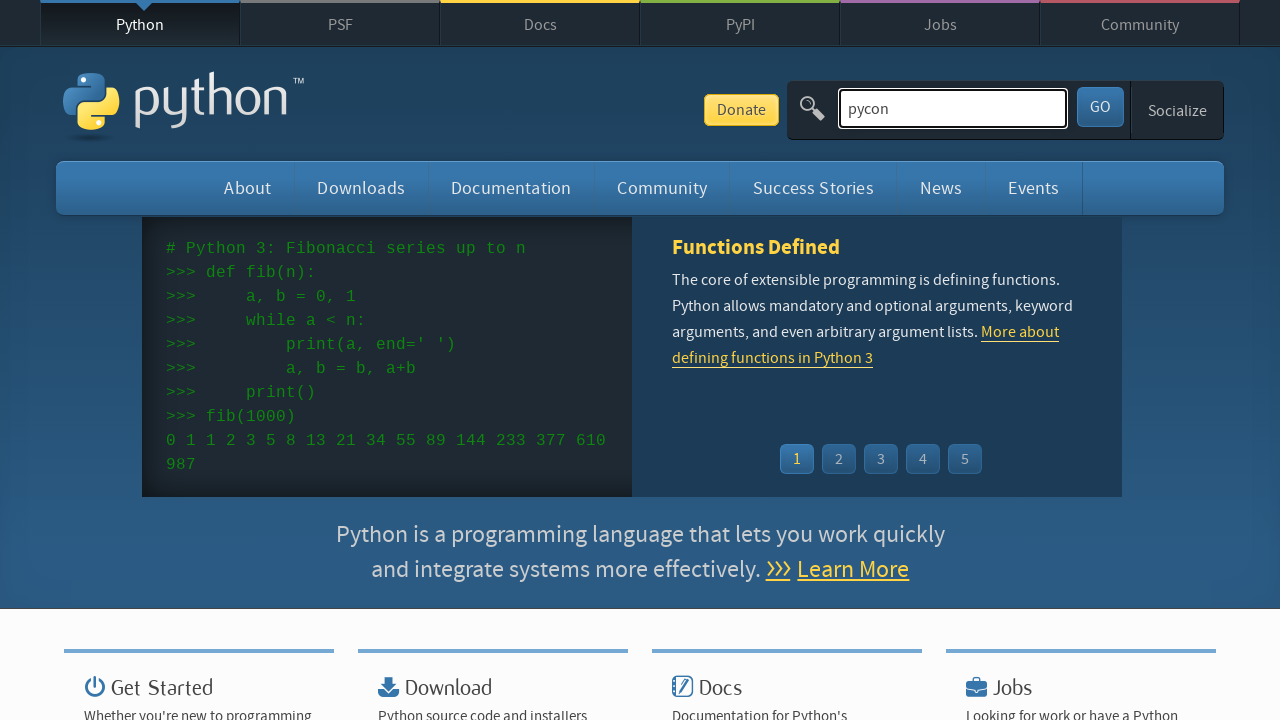

Submitted search form by pressing Enter on input[name='q']
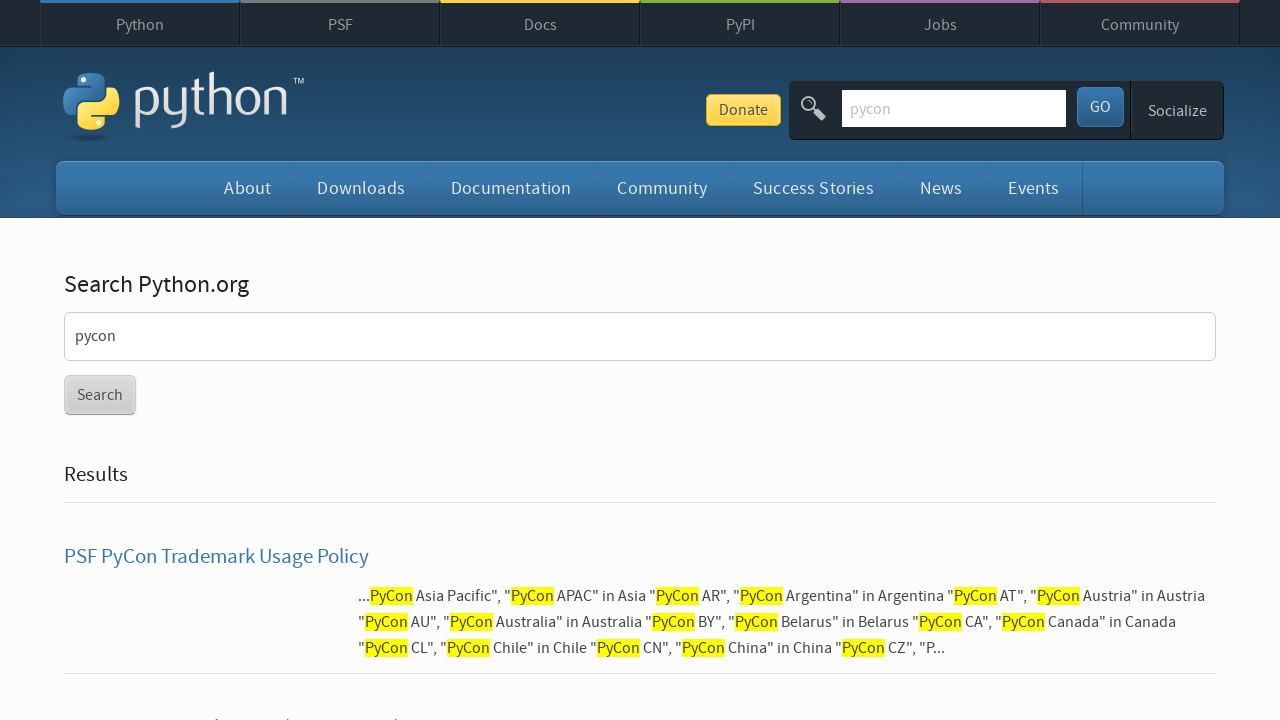

Waited for network idle state - page load complete
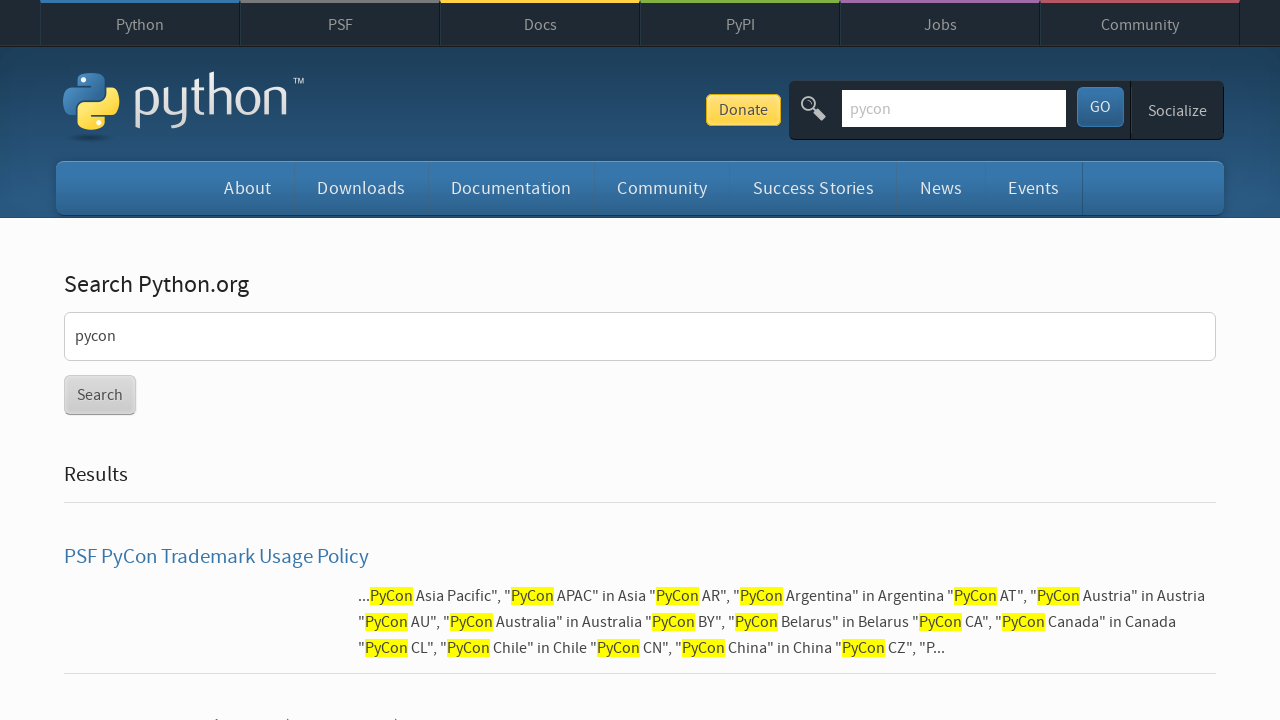

Verified search results were found (no 'No results found' message)
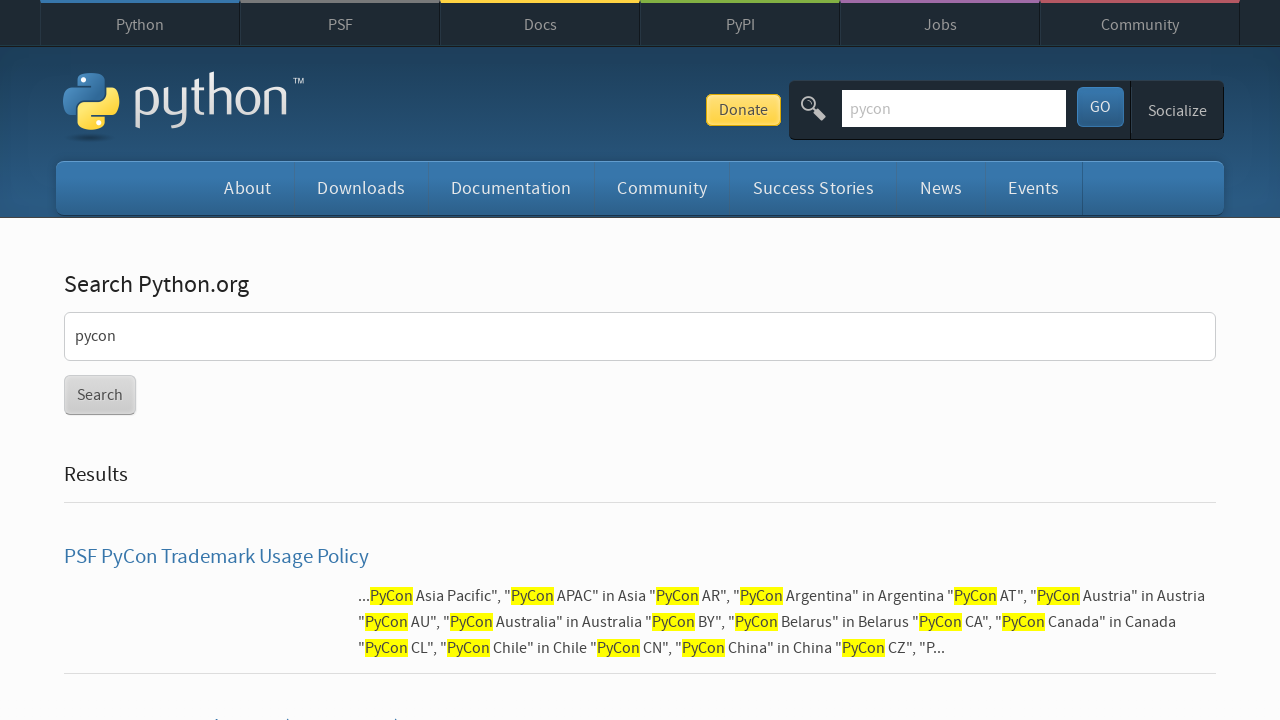

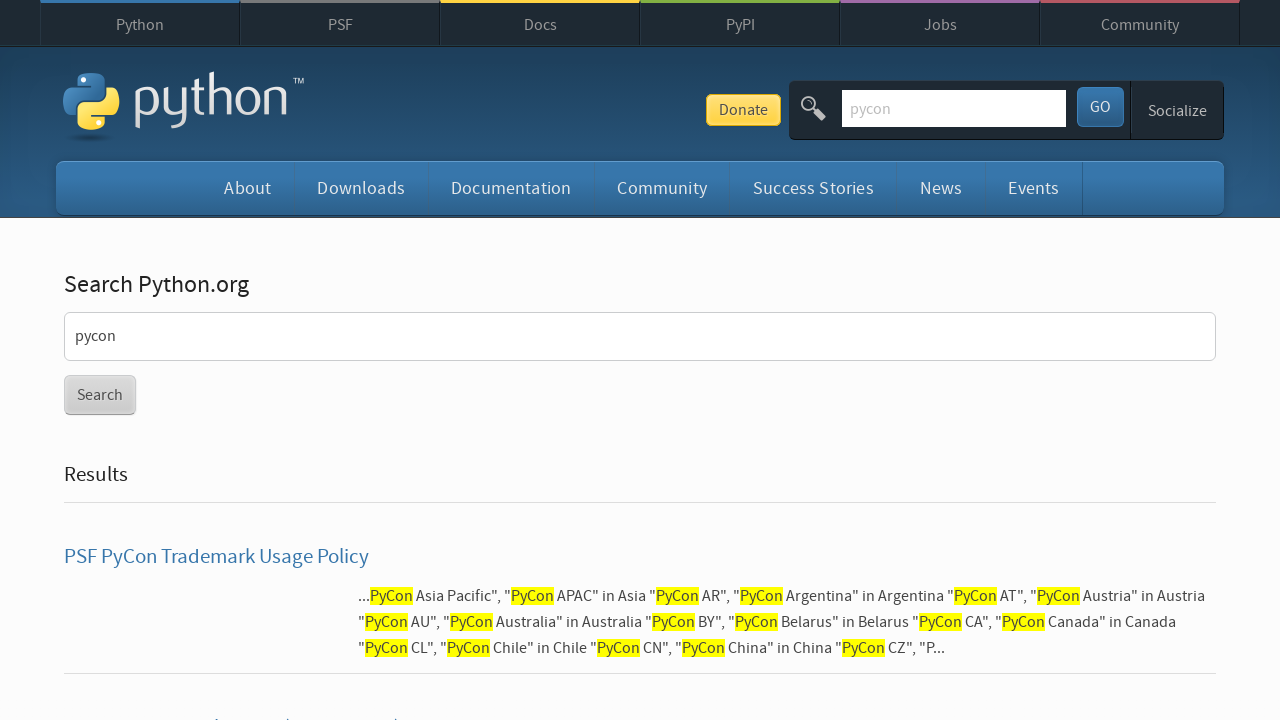